Tests various dropdown selection methods including single-select and multi-select dropdowns, selecting options by index, value, and visible text

Starting URL: https://letcode.in/dropdowns

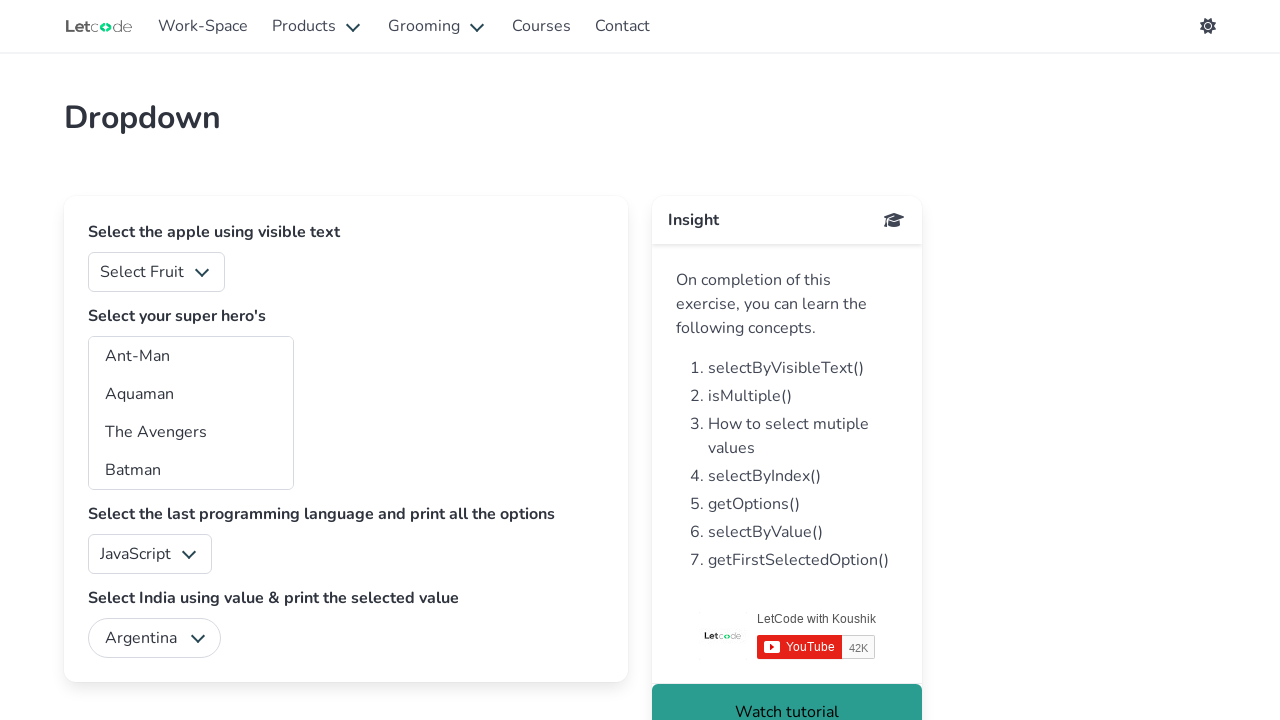

Selected first option in fruits dropdown by index on #fruits
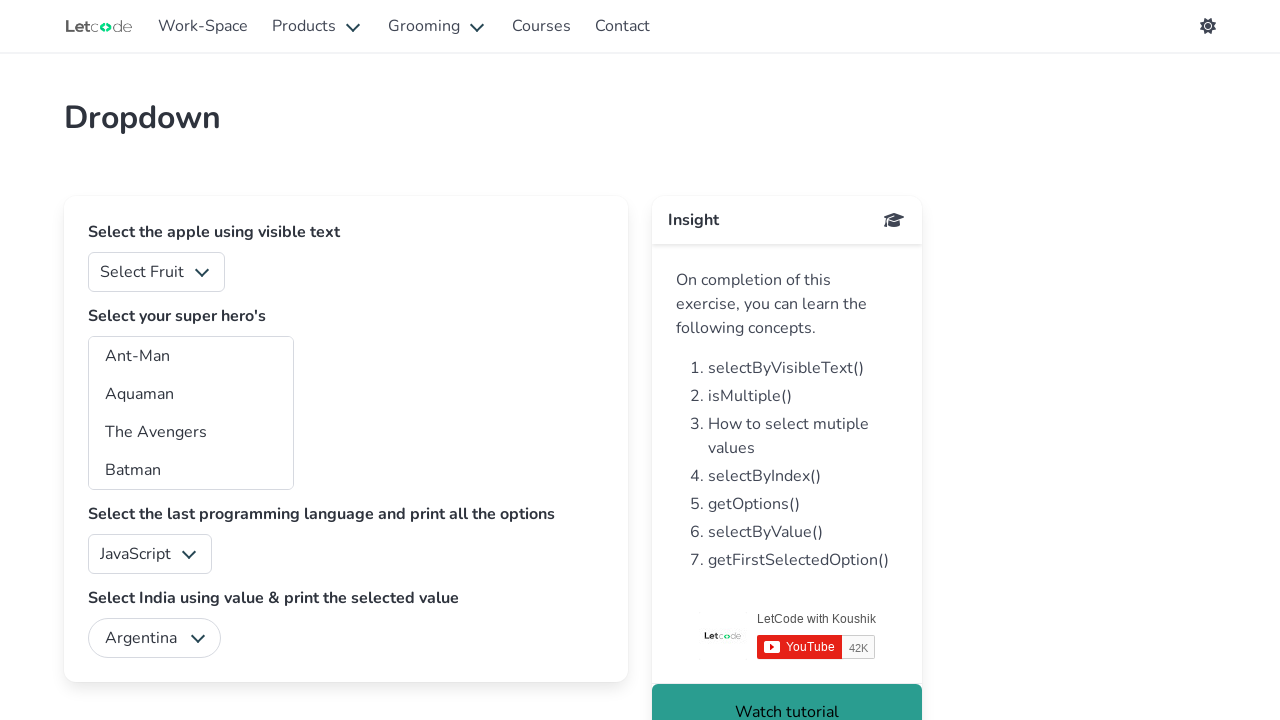

Selected fruits dropdown option by value '1' on #fruits
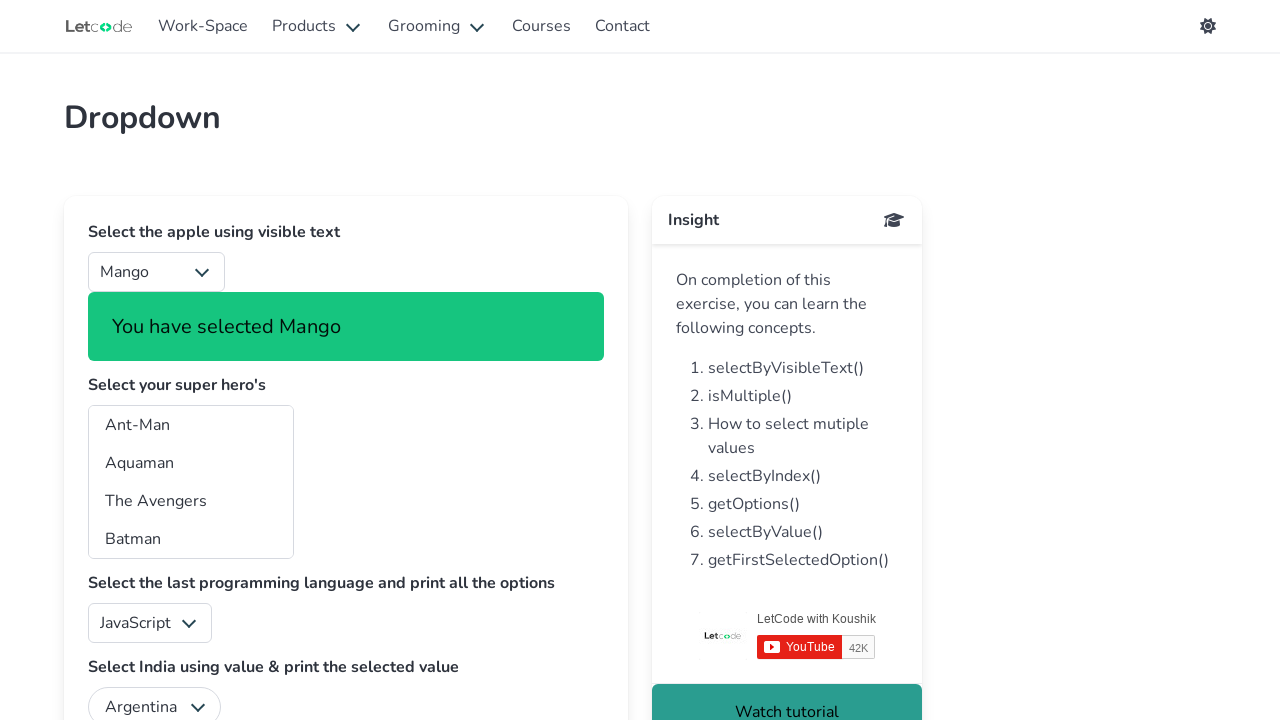

Selected 'Banana' in fruits dropdown by visible text on #fruits
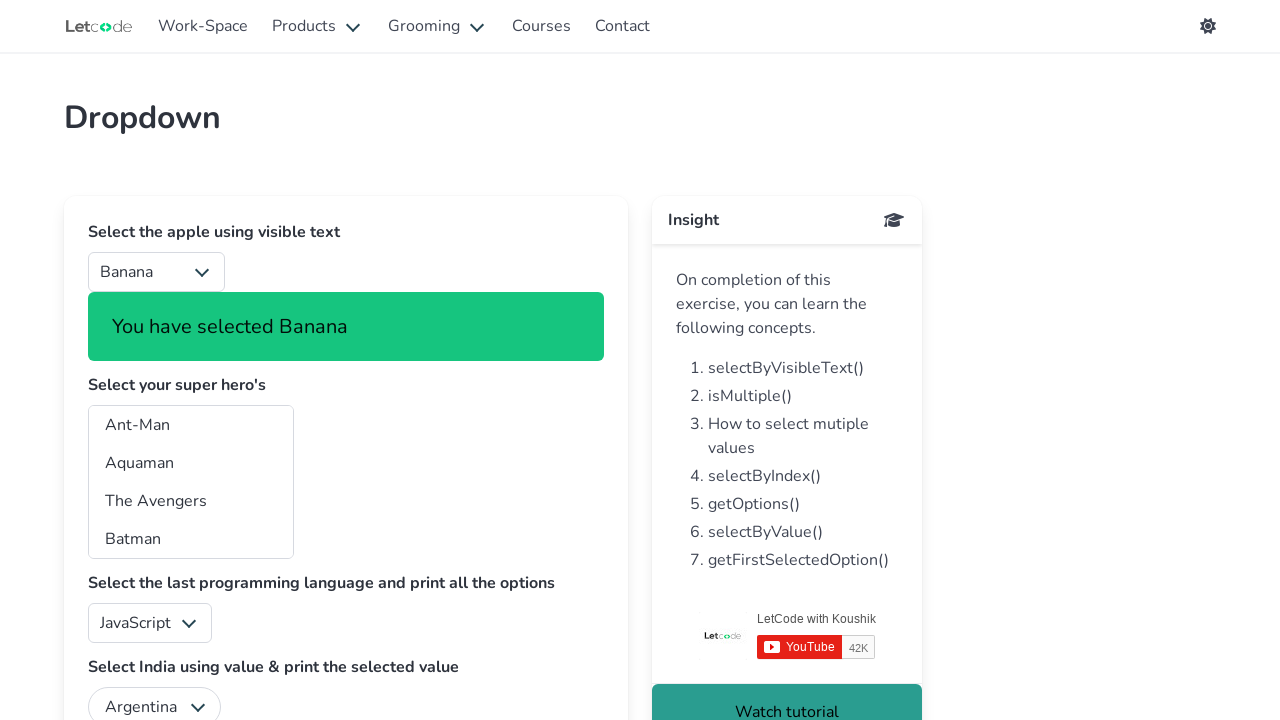

Selected first option in superheroes multi-select dropdown by index on #superheros
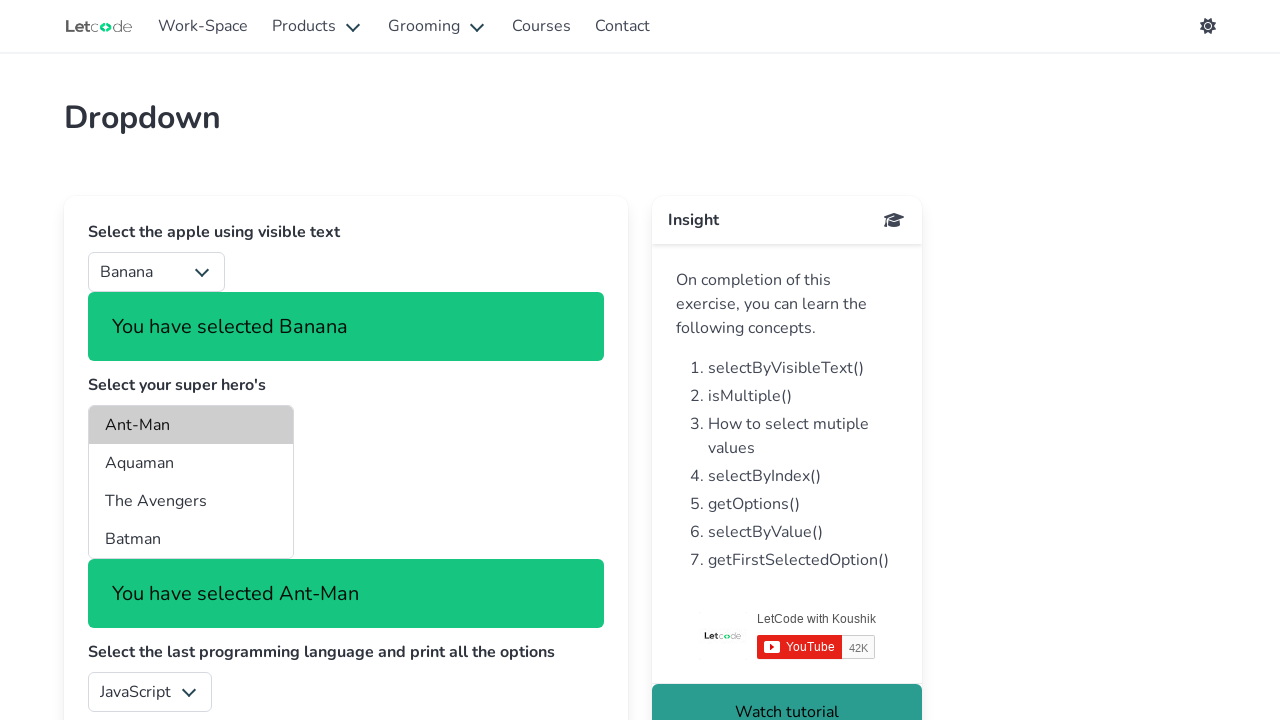

Selected superheroes option by value 'bt' on #superheros
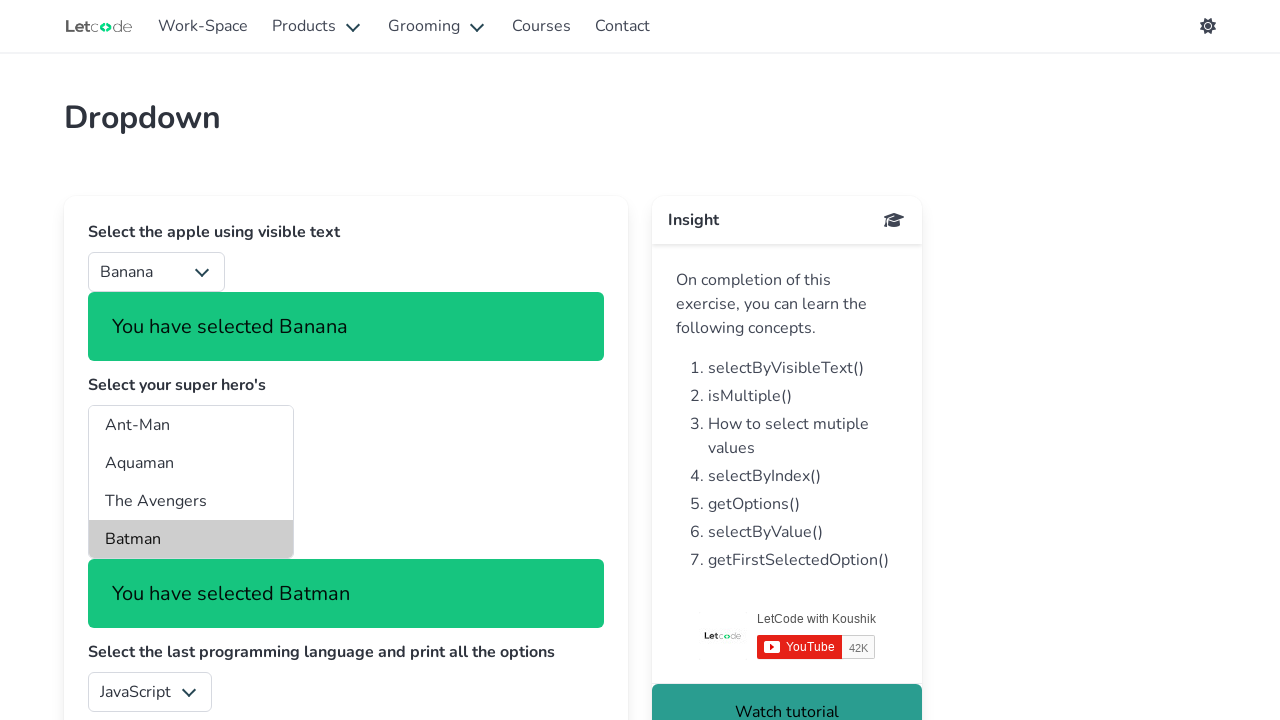

Selected 'Aquaman' in superheroes dropdown by visible text on #superheros
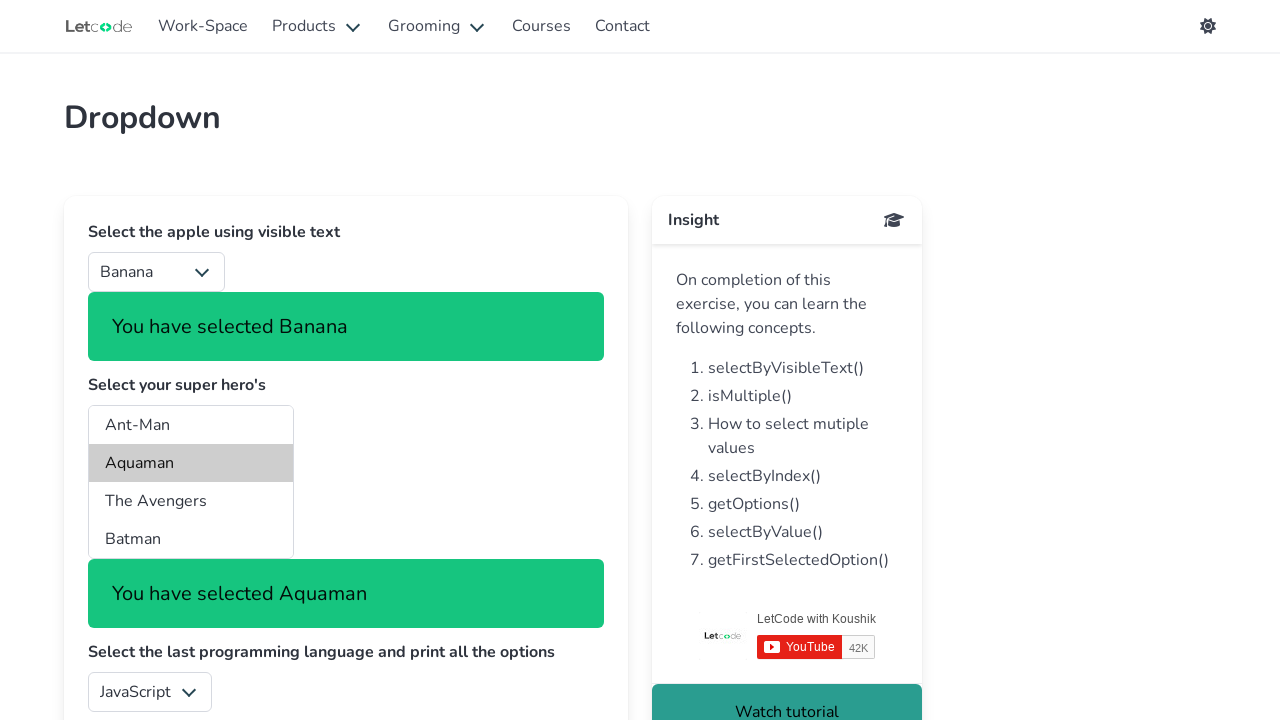

Selected third option in programming language dropdown by index on #lang
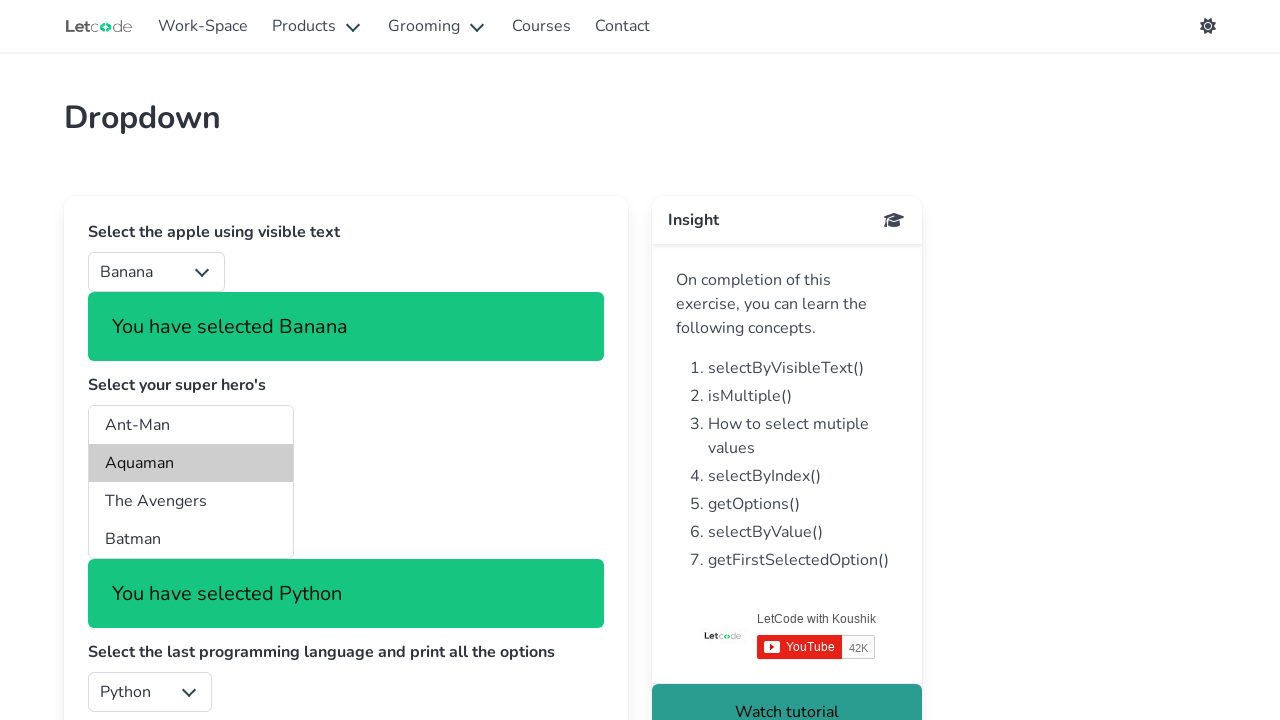

Selected programming language option by value 'js' on #lang
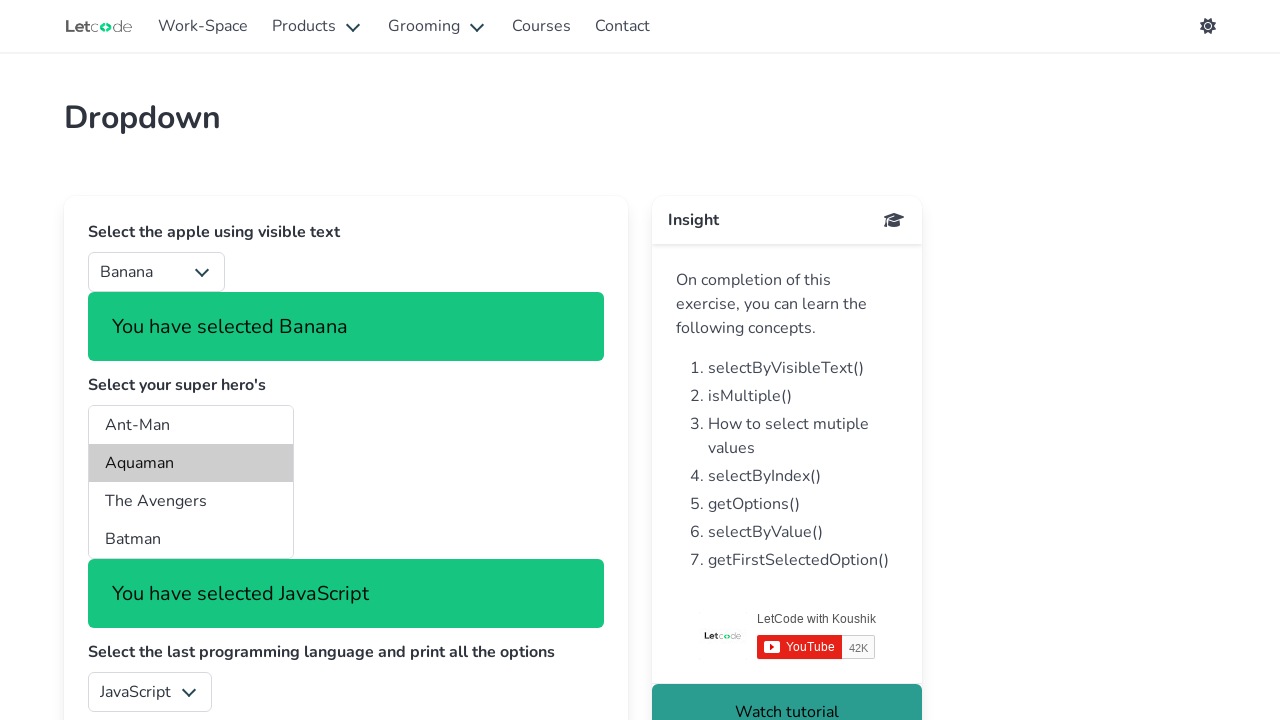

Selected 'Java' in programming language dropdown by visible text on #lang
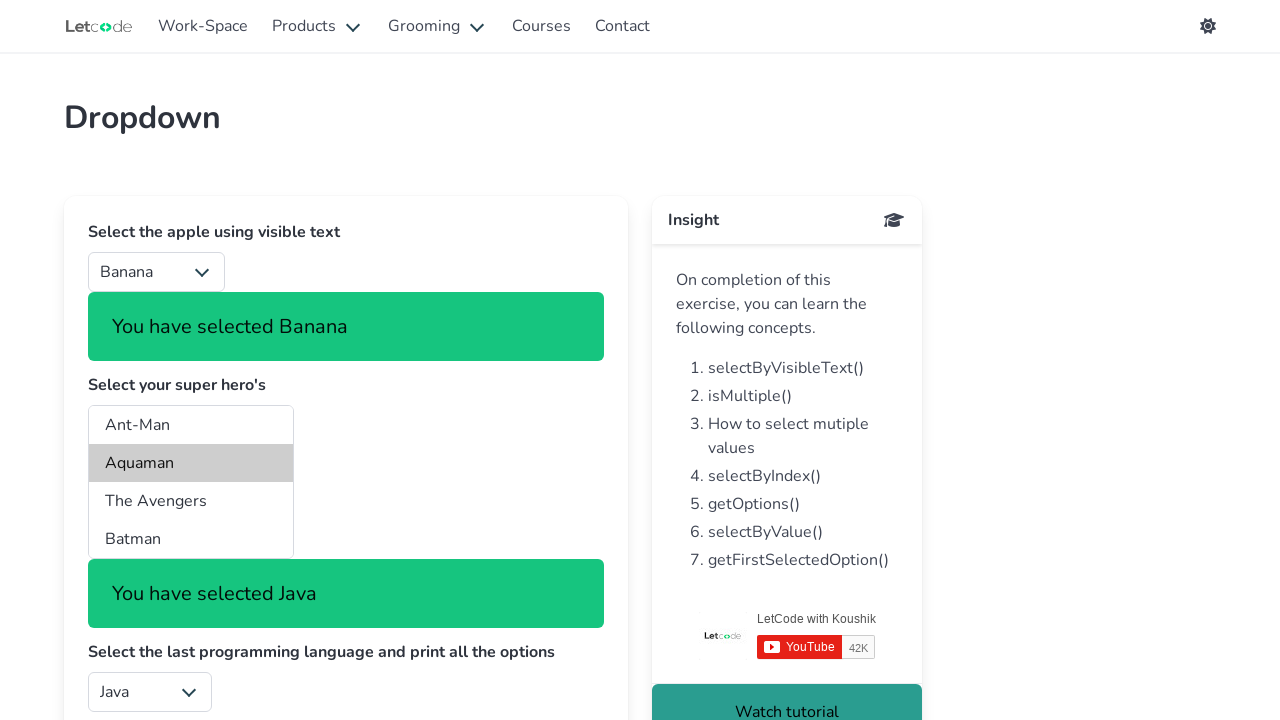

Selected 'India' in country dropdown by value on #country
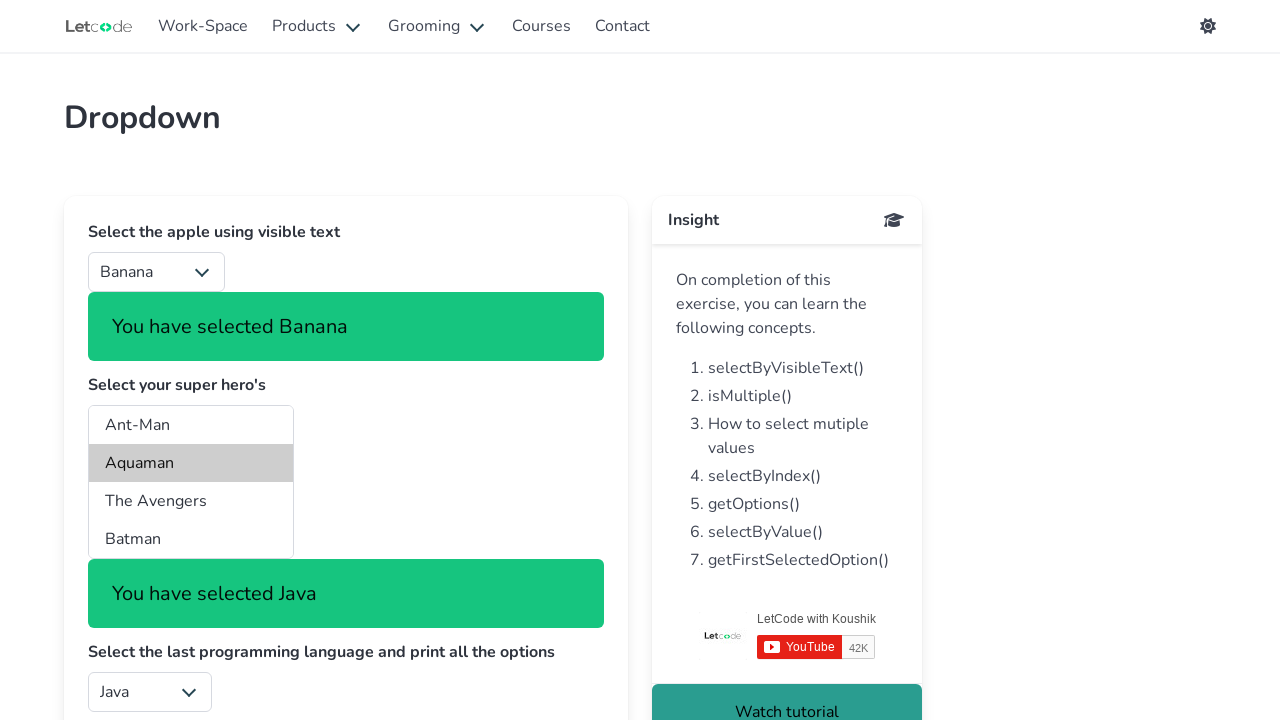

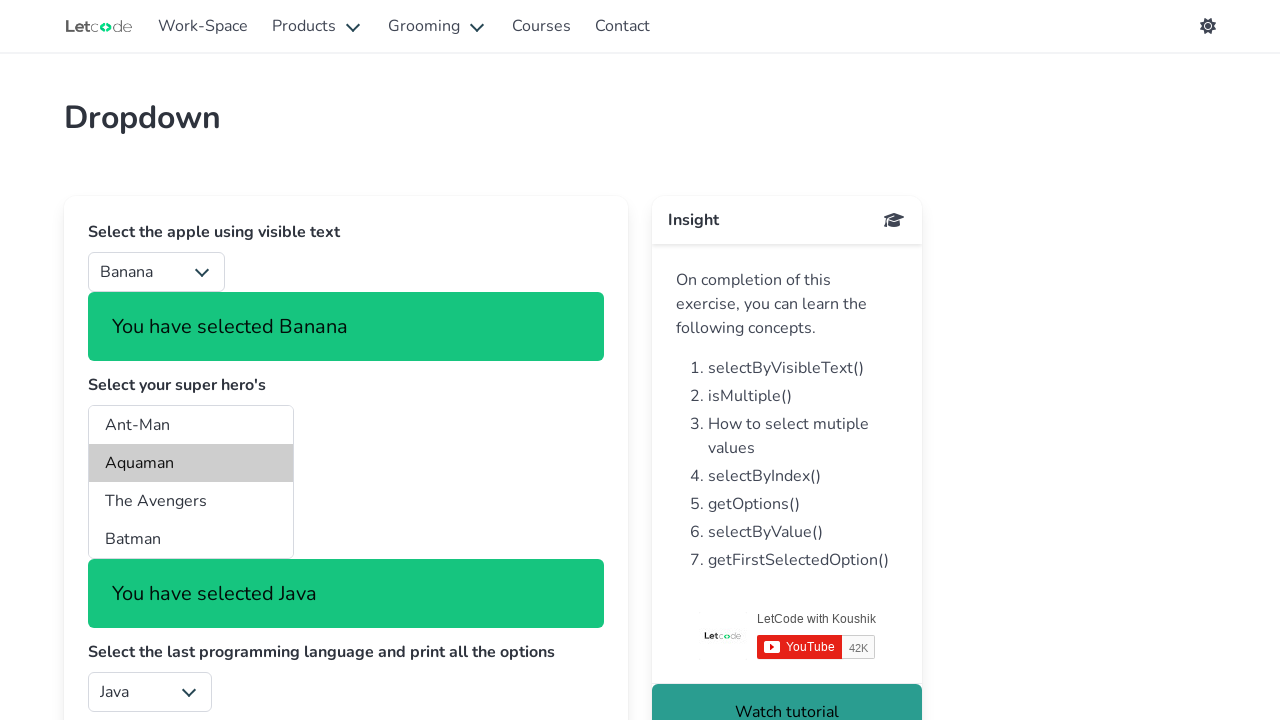